Verifies that clicking the More Info button for Standard Suite navigates to the room details page

Starting URL: https://ancabota09.wixsite.com/intern/rooms

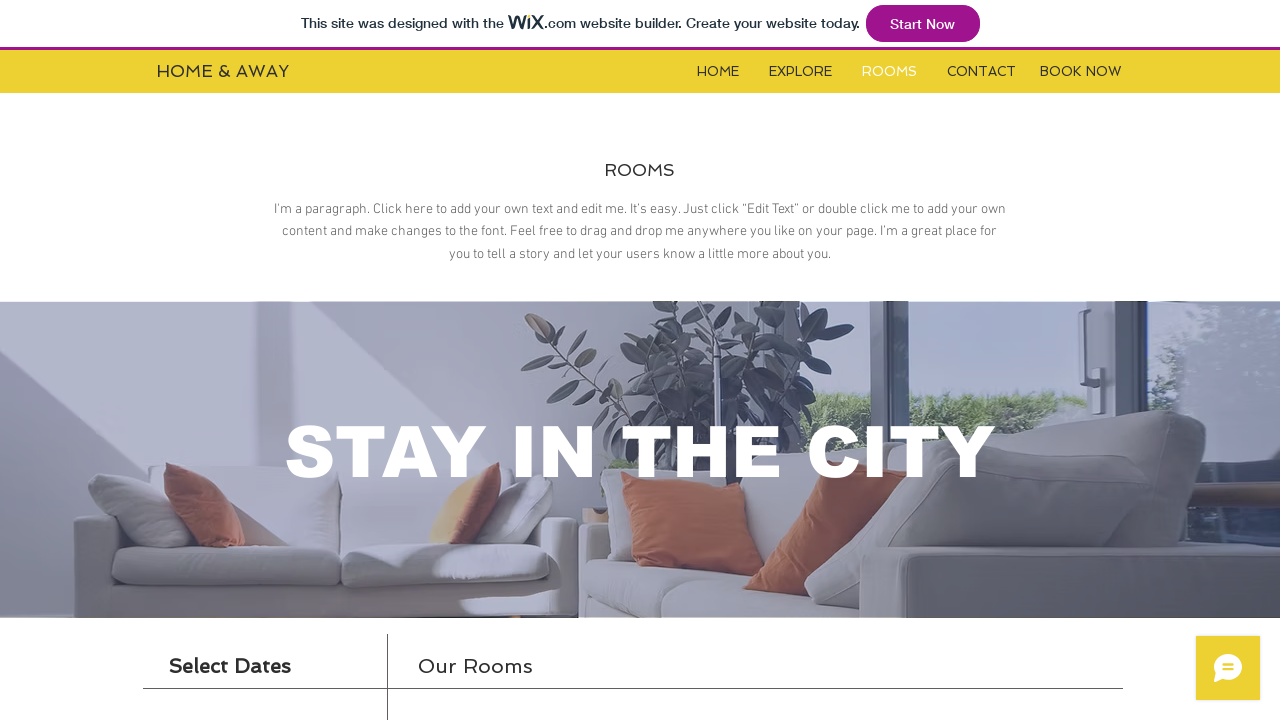

Located and waited for iframe to become visible
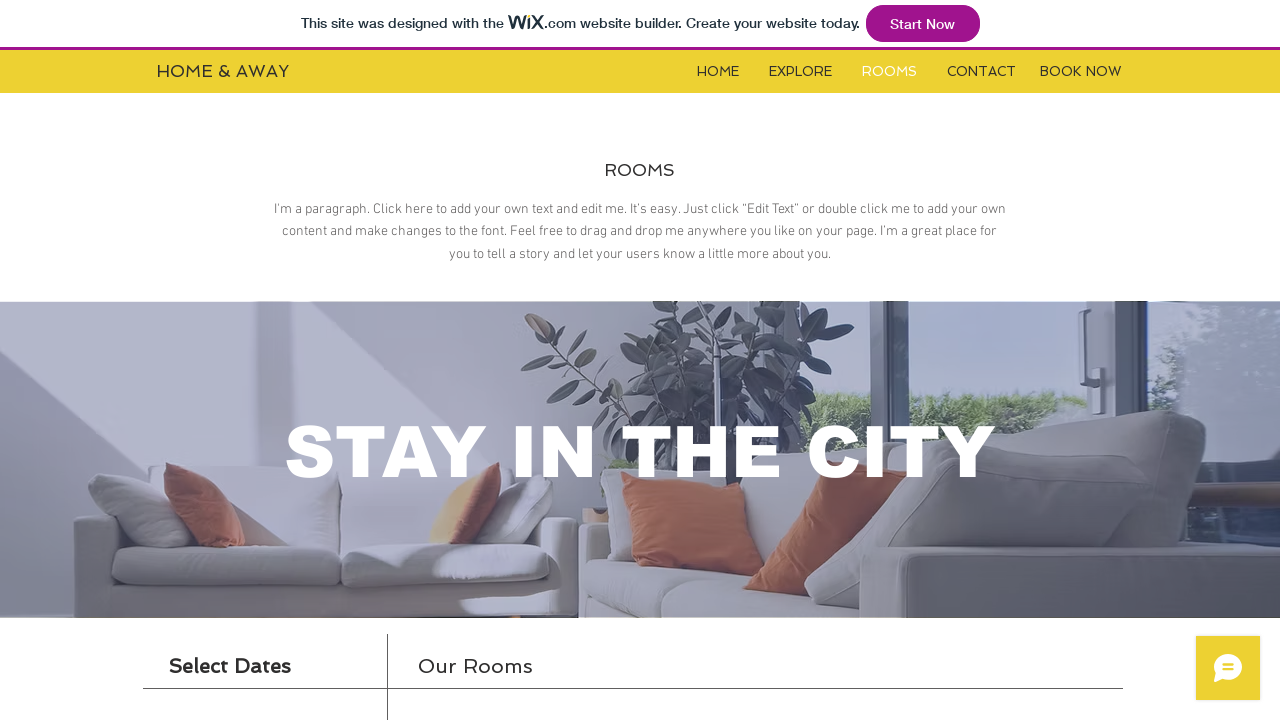

Switched to iframe content frame
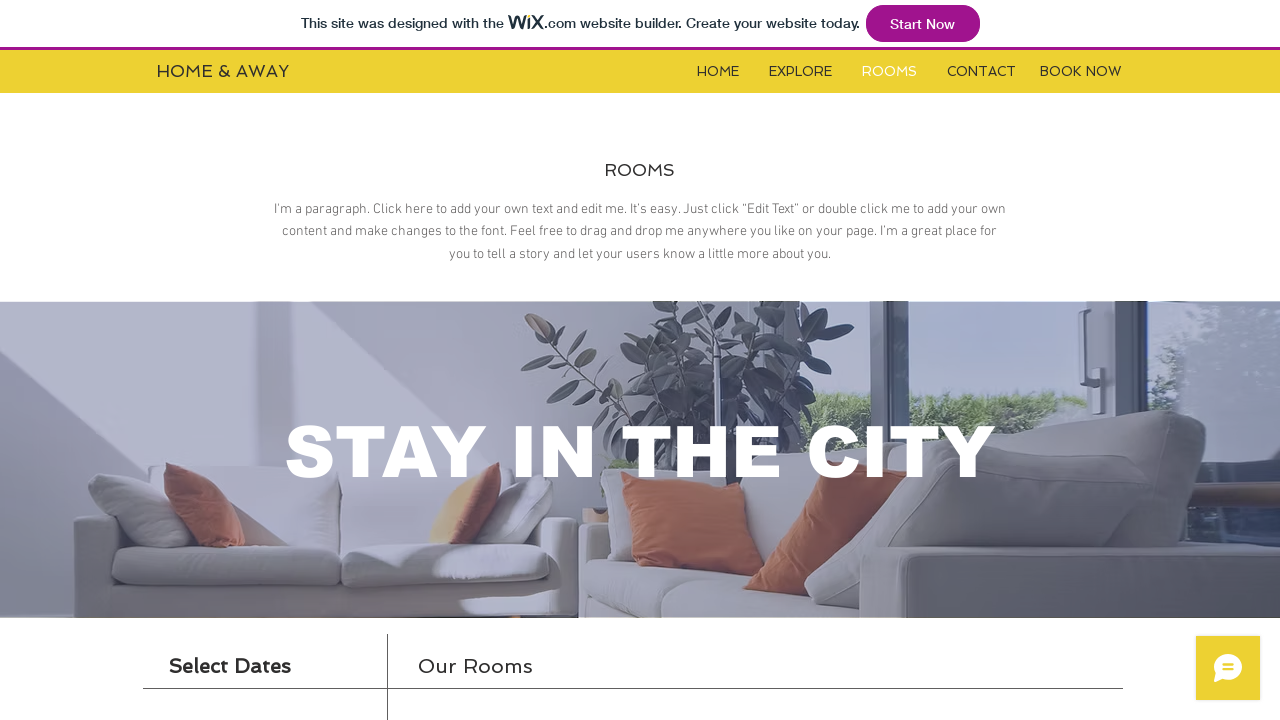

Located Standard Suite More Info button
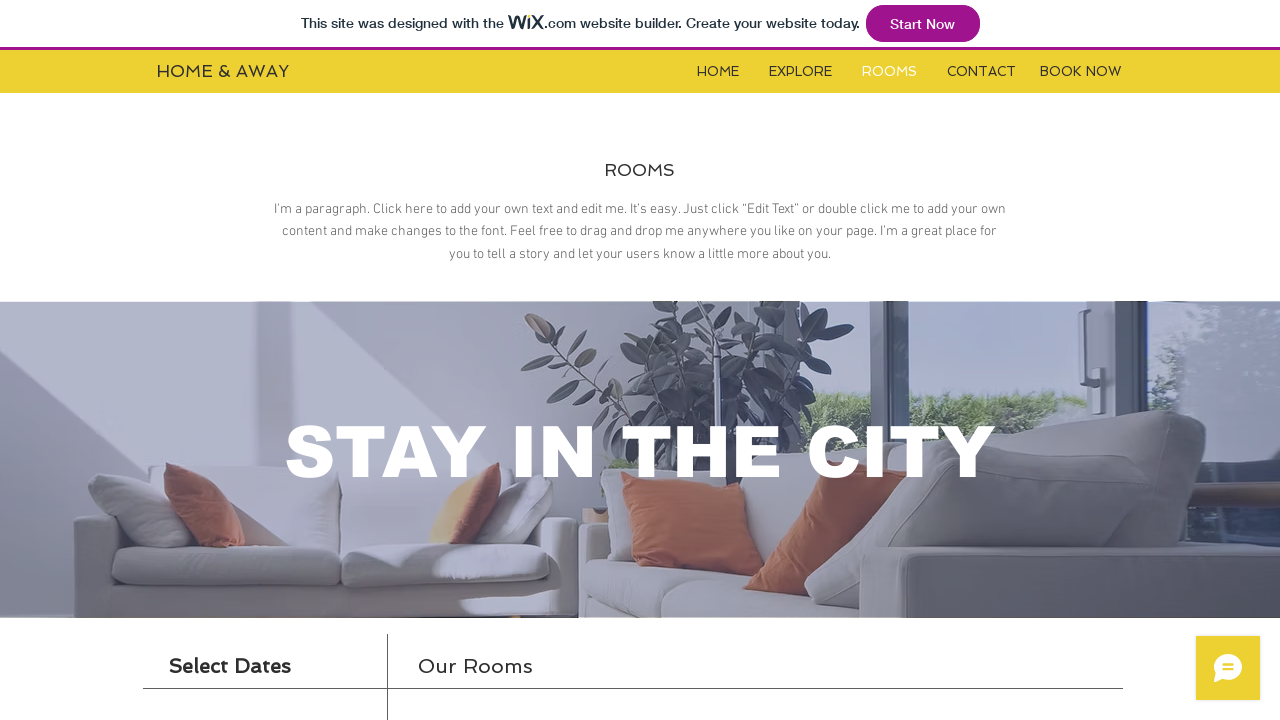

Clicked More Info button for Standard Suite
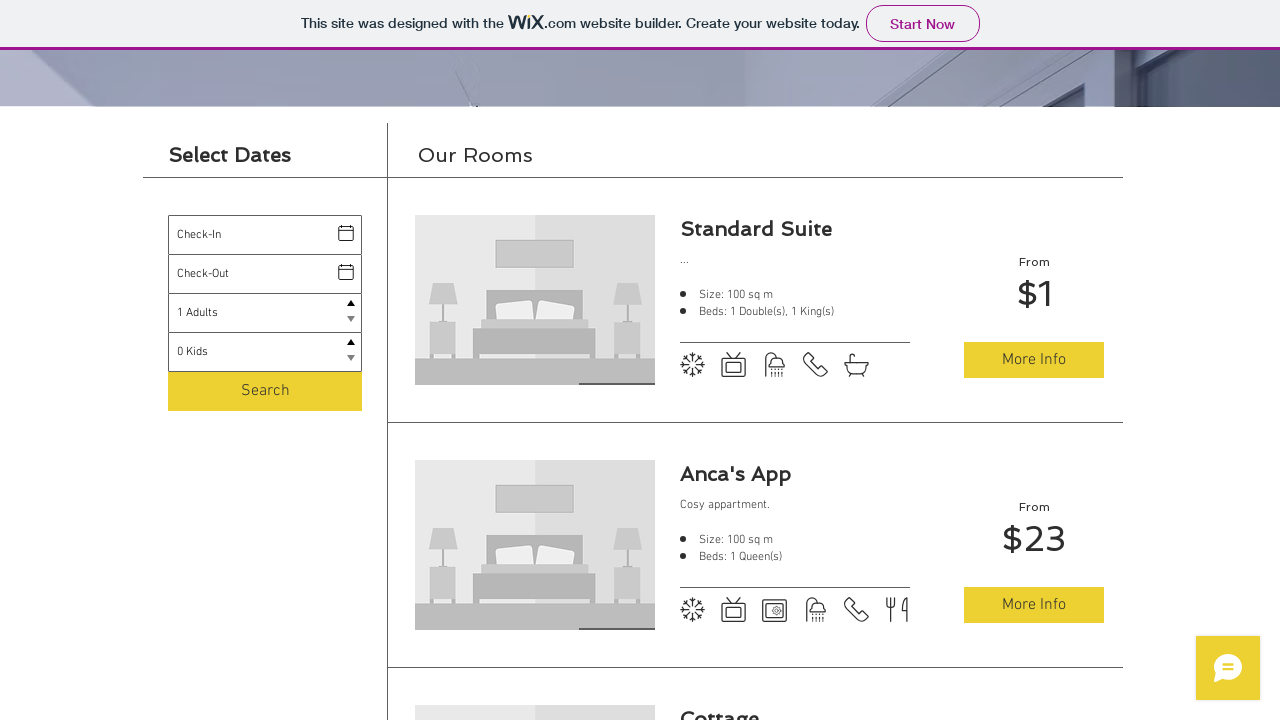

Navigated to room details page for Standard Suite
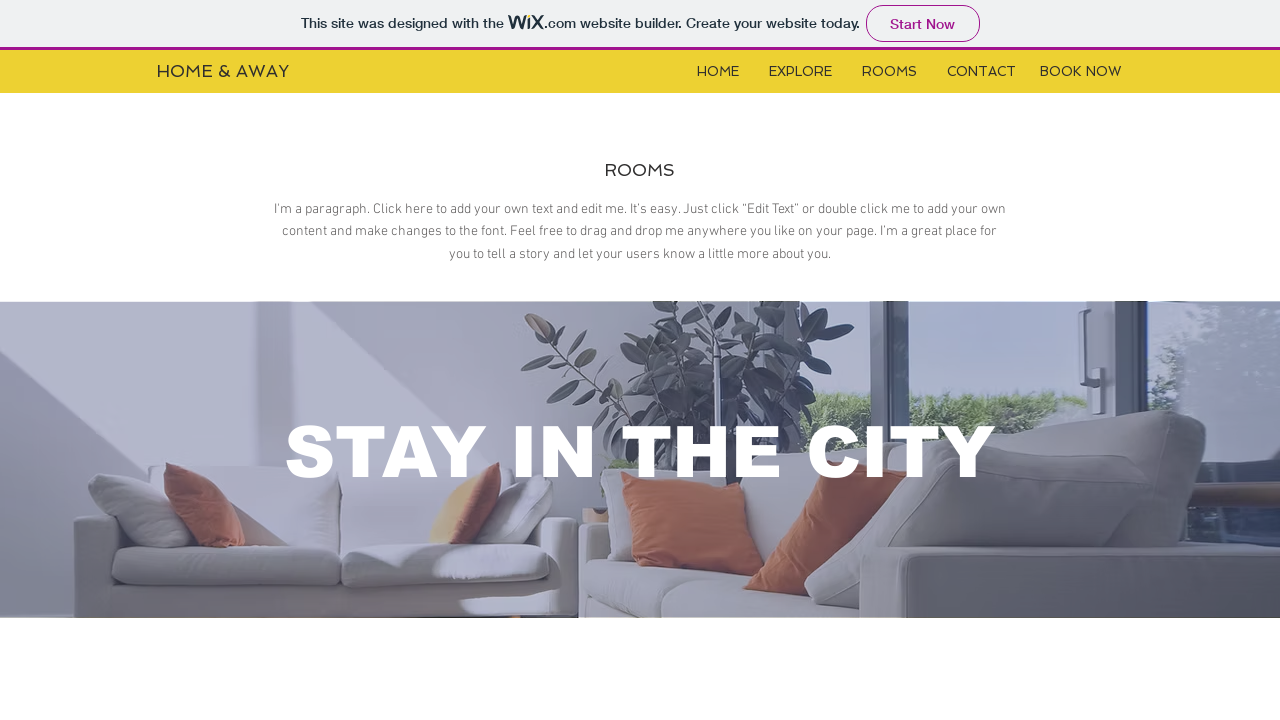

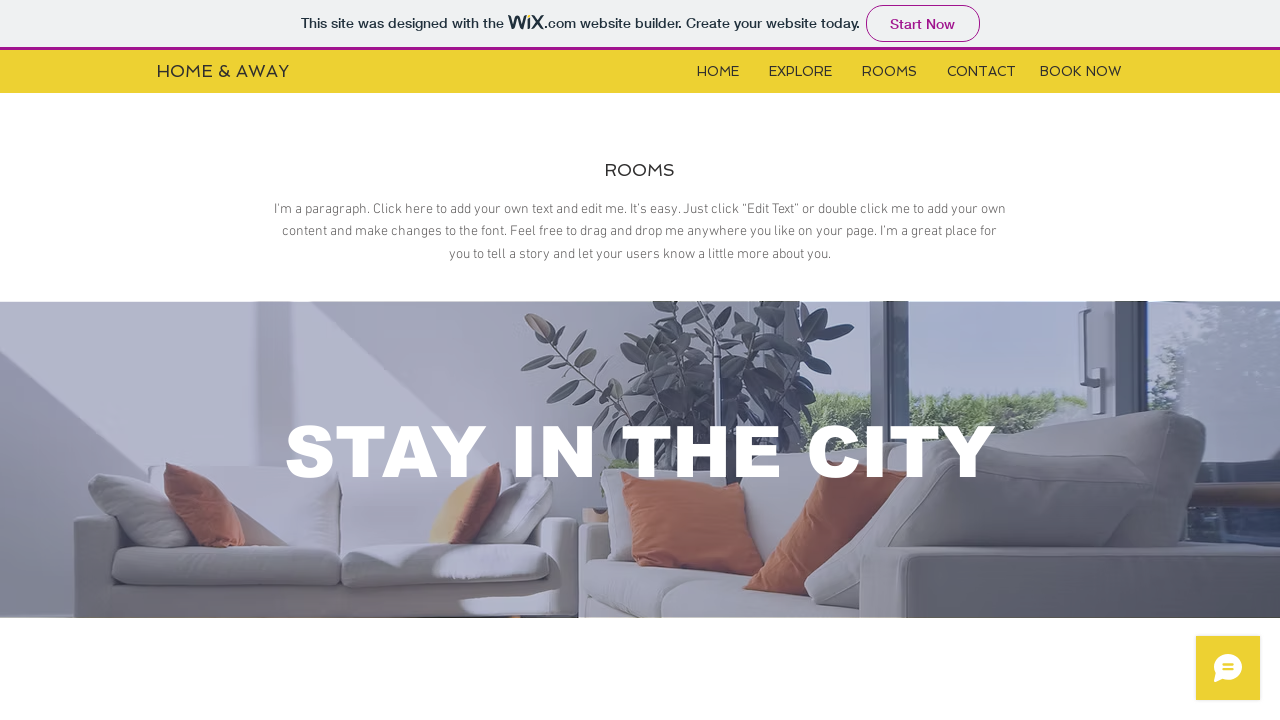